Tests drag and drop functionality by dragging an element onto a drop target and verifying the drop was successful.

Starting URL: https://jqueryui.com/droppable

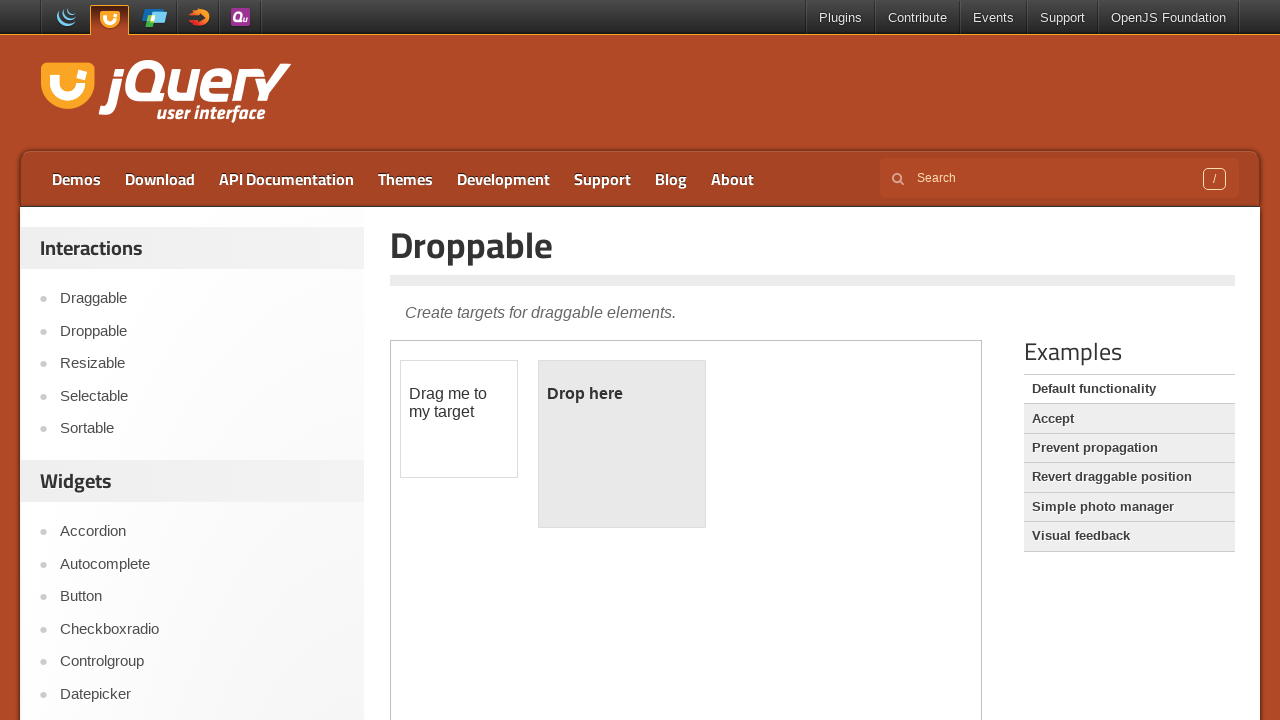

Located the demo iframe
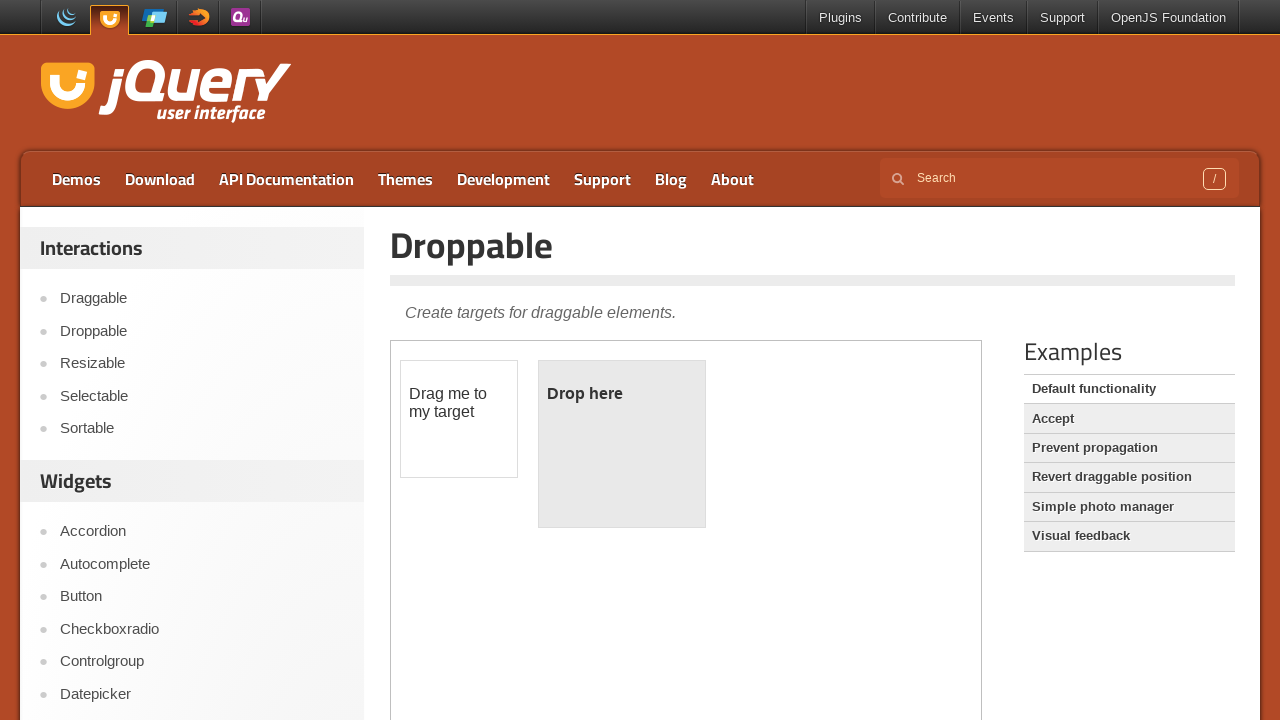

Located the draggable element
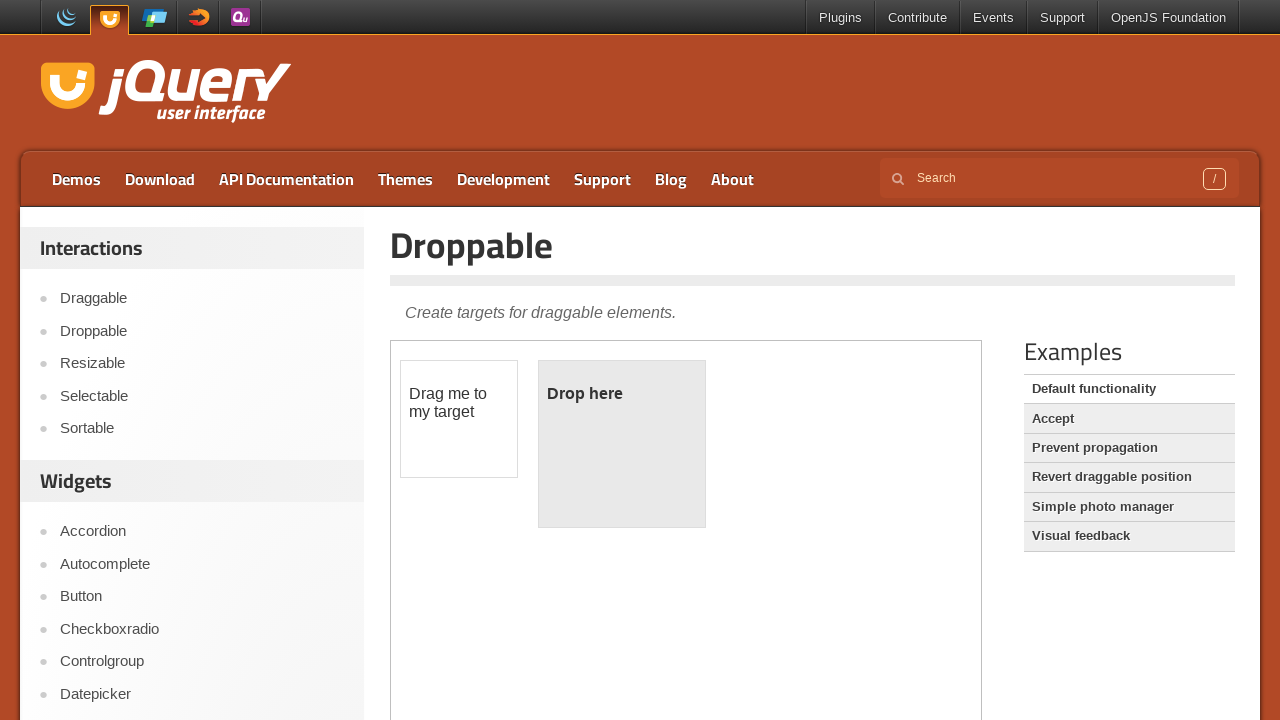

Located the droppable element
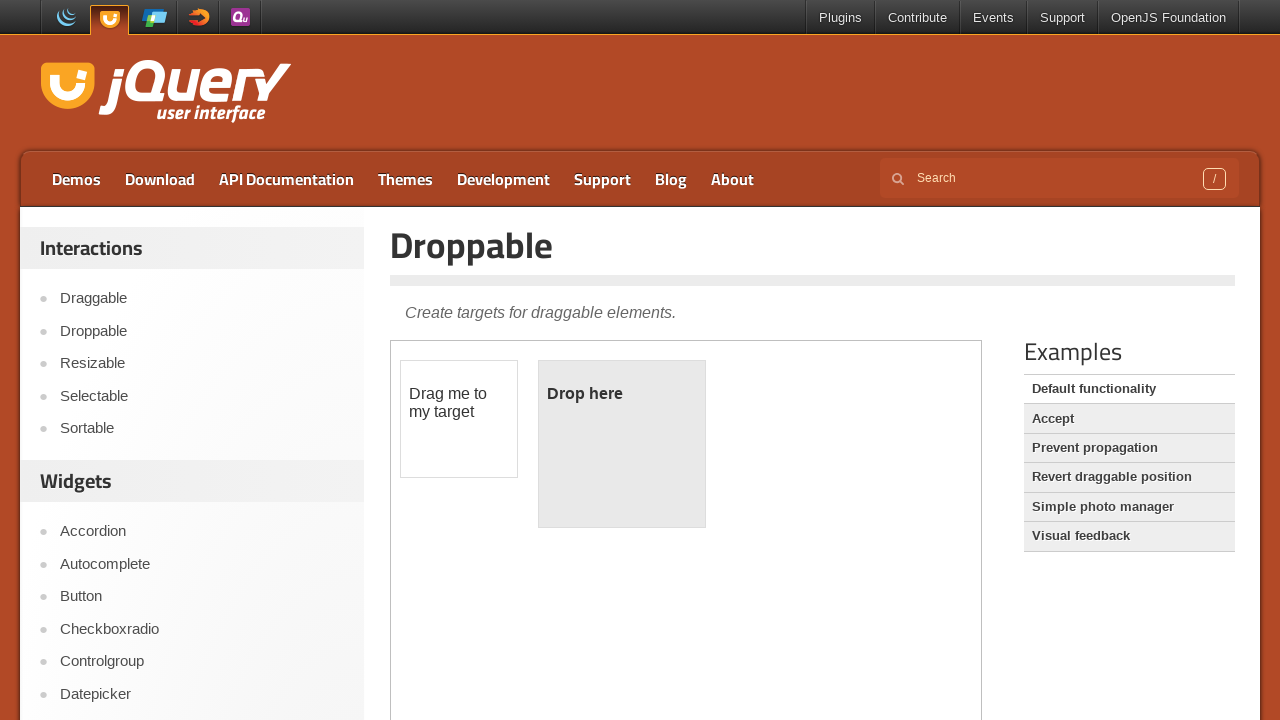

Dragged the draggable element onto the droppable element at (622, 444)
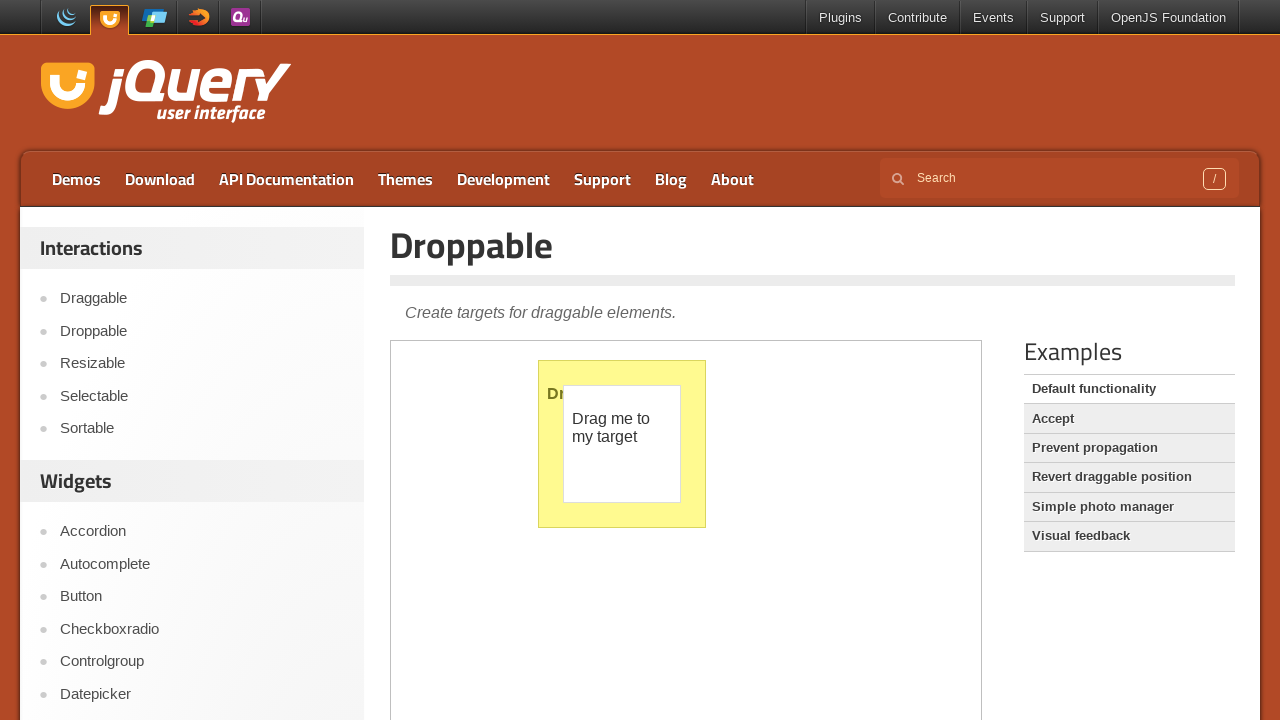

Verified that 'Dropped!' text appears in the droppable element
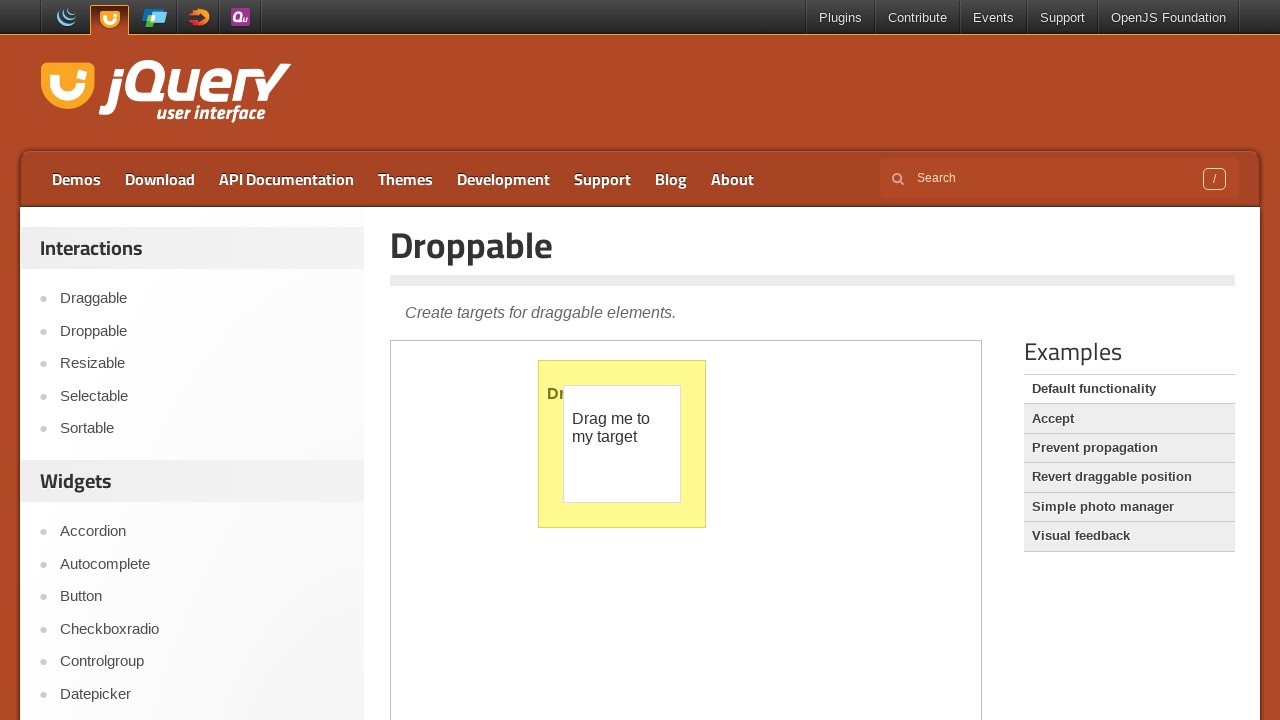

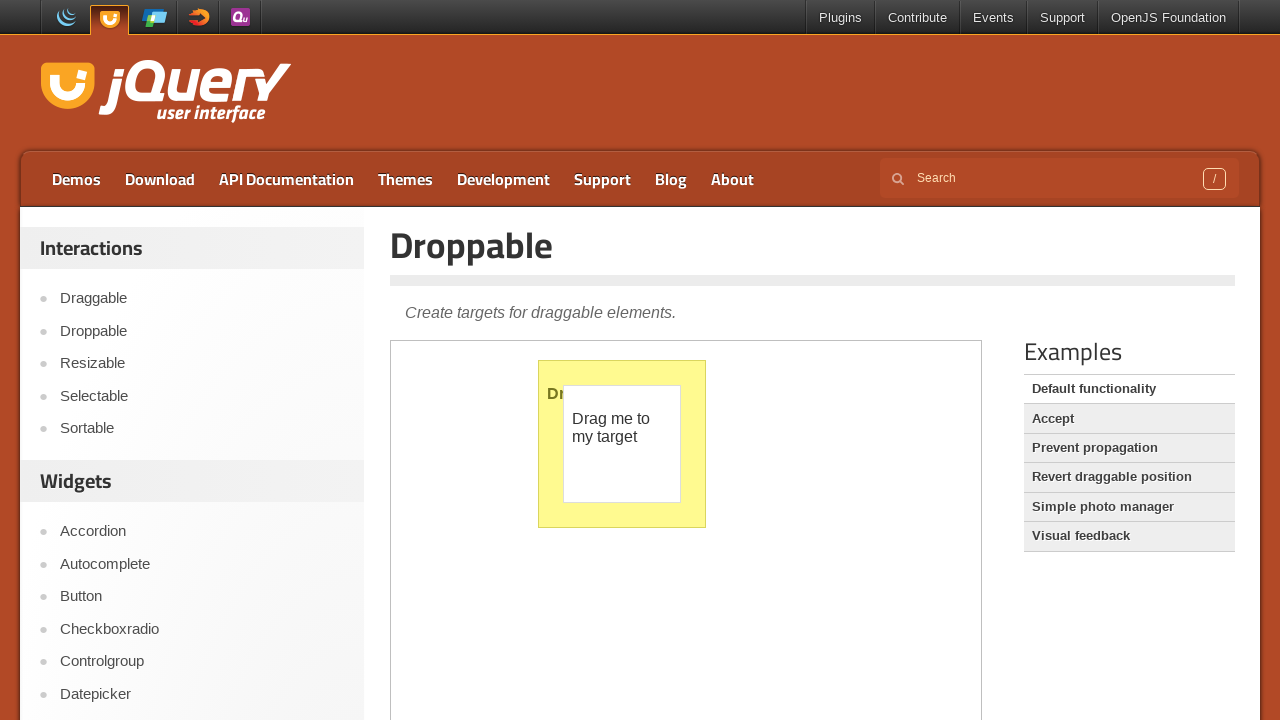